Tests radio button functionality by retrieving radio button labels and checking their enabled/disabled states on the DemoQA radio button page

Starting URL: https://demoqa.com/radio-button

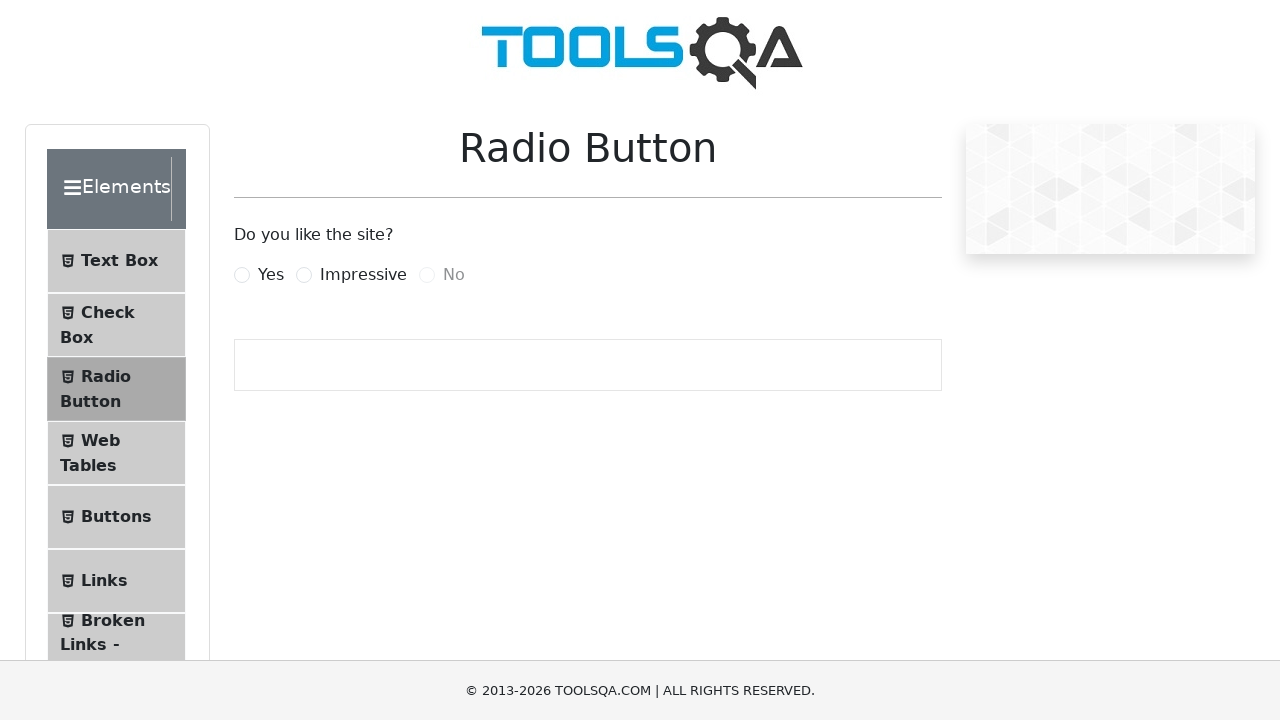

Navigated to DemoQA radio button page
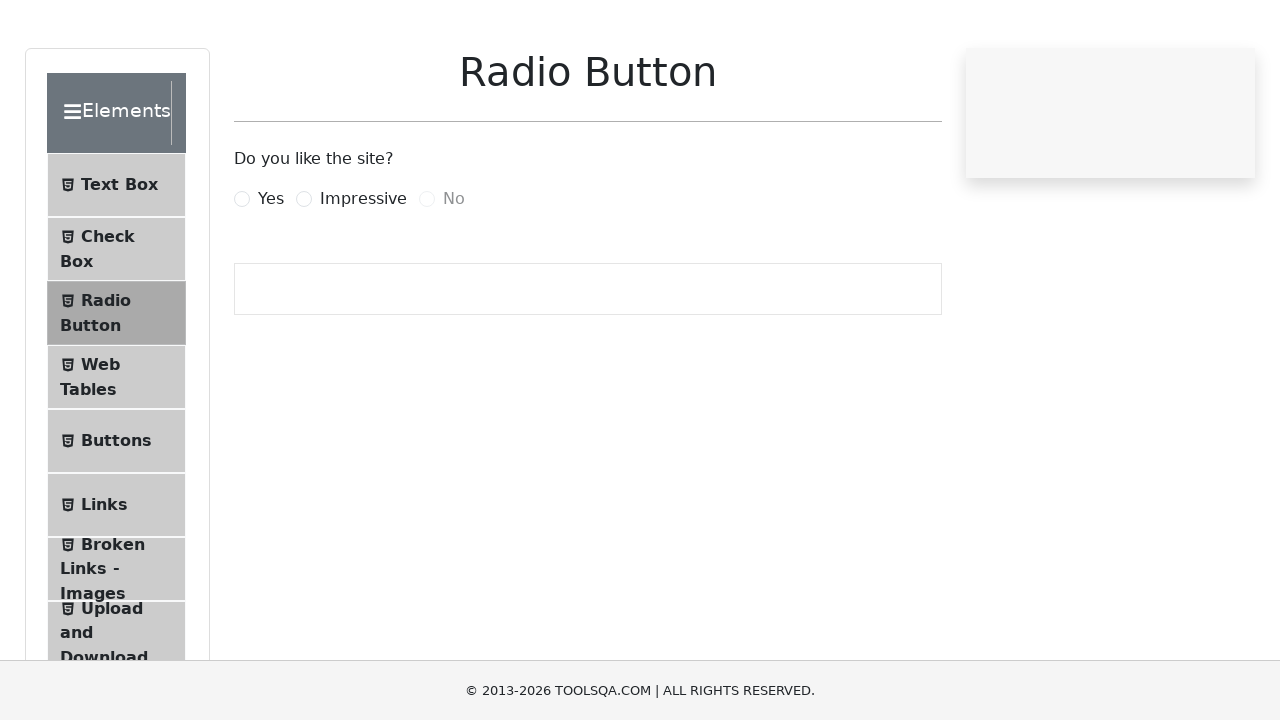

Retrieved all radio button labels
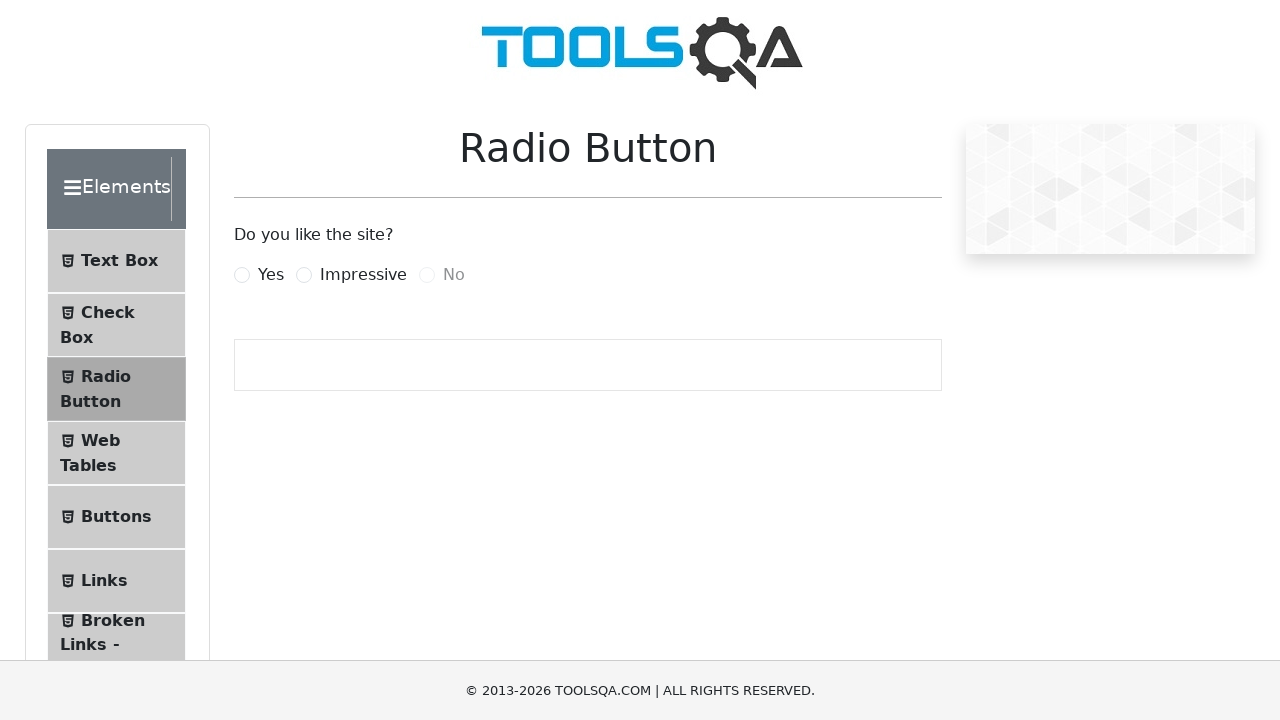

Retrieved all radio button input elements
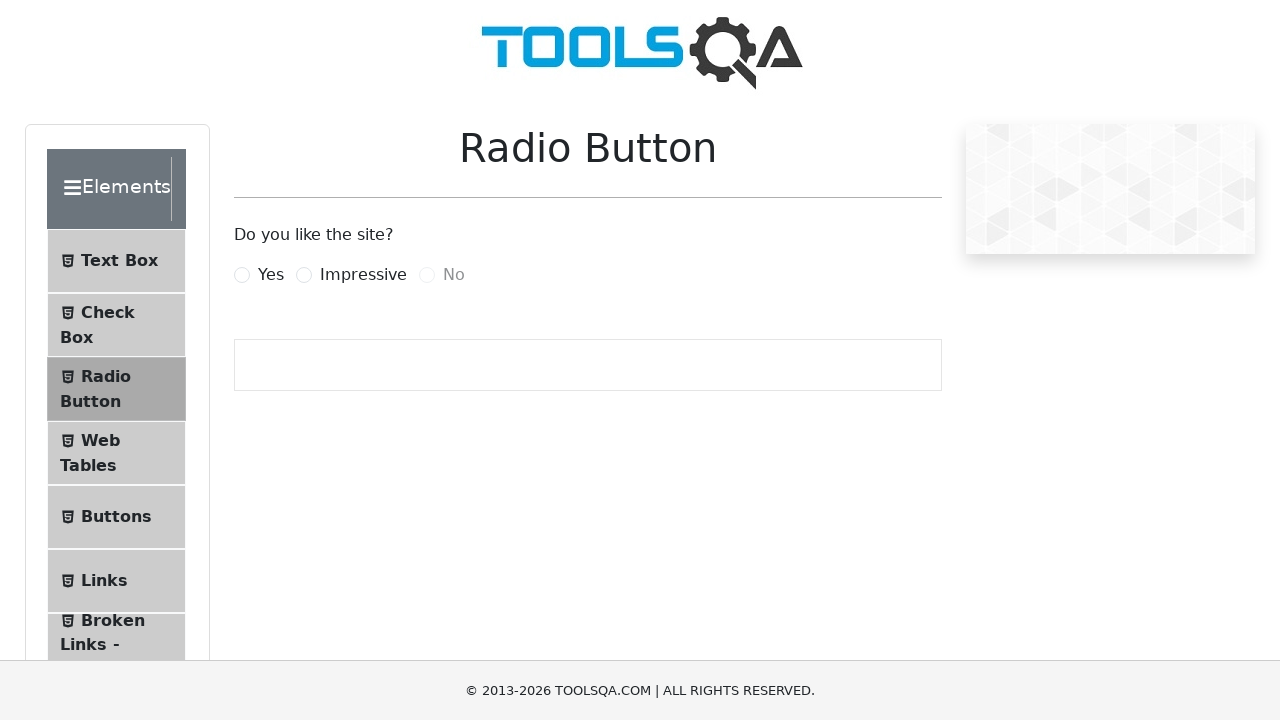

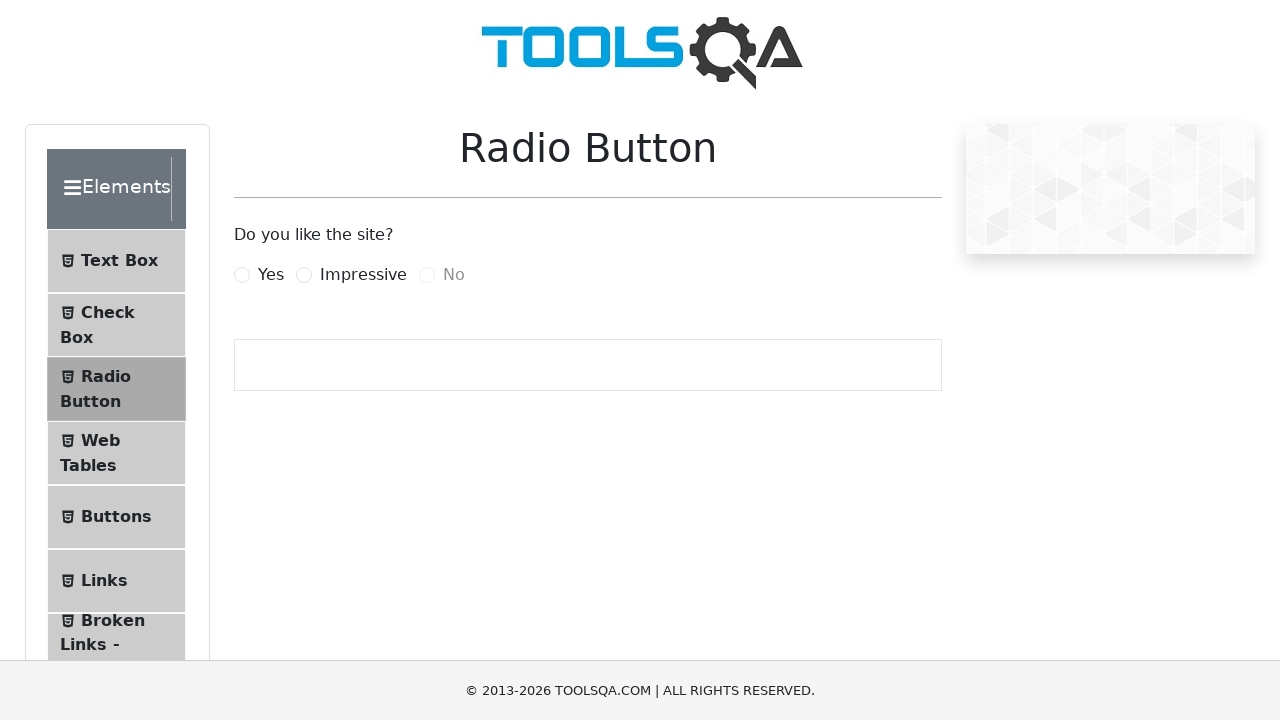